Tests checkbox functionality by verifying initial checkbox states (checkbox 2 is checked, checkbox 1 is unchecked), then clicking checkbox 1 and verifying it becomes checked.

Starting URL: https://the-internet.herokuapp.com/checkboxes

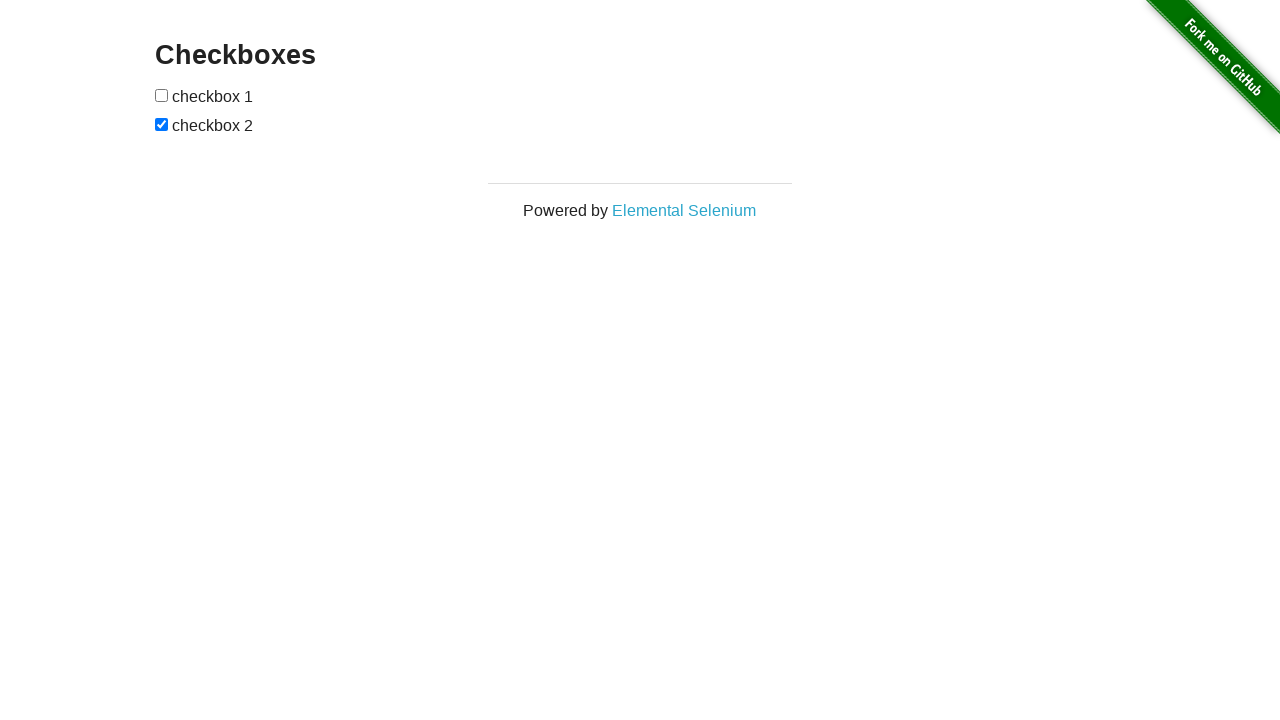

Verified checkbox 2 is initially checked
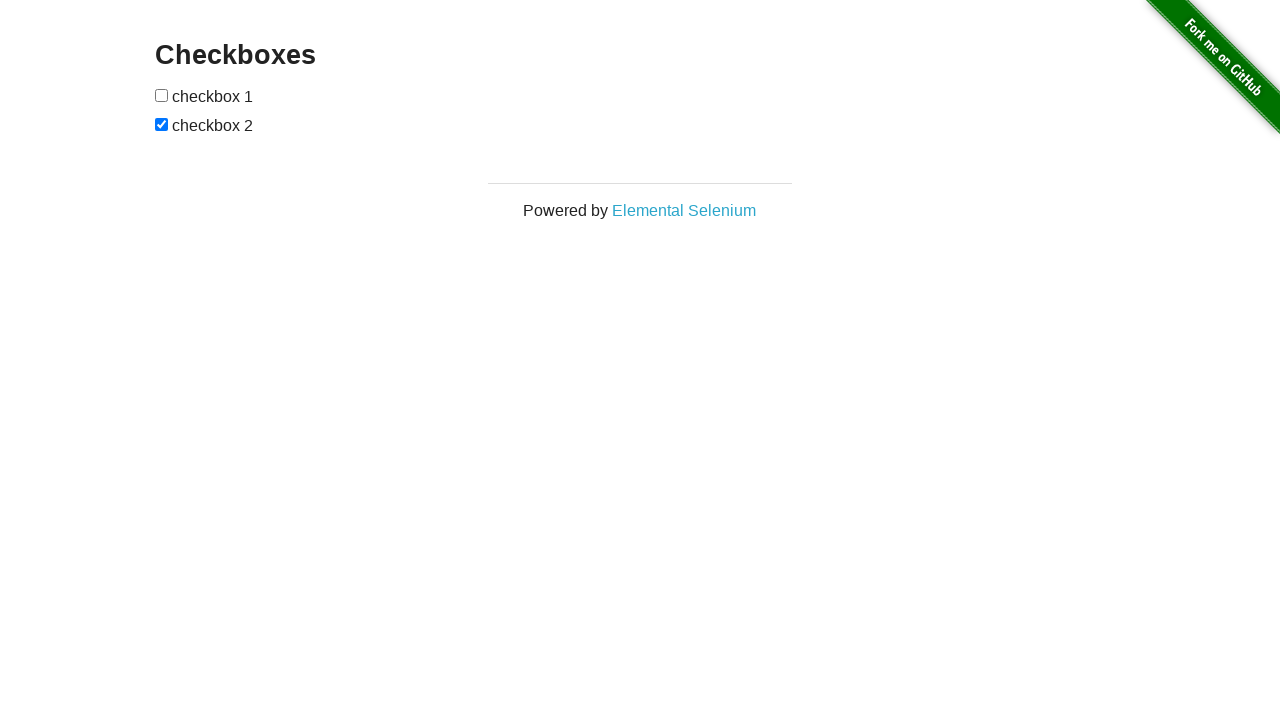

Verified checkbox 1 is initially unchecked
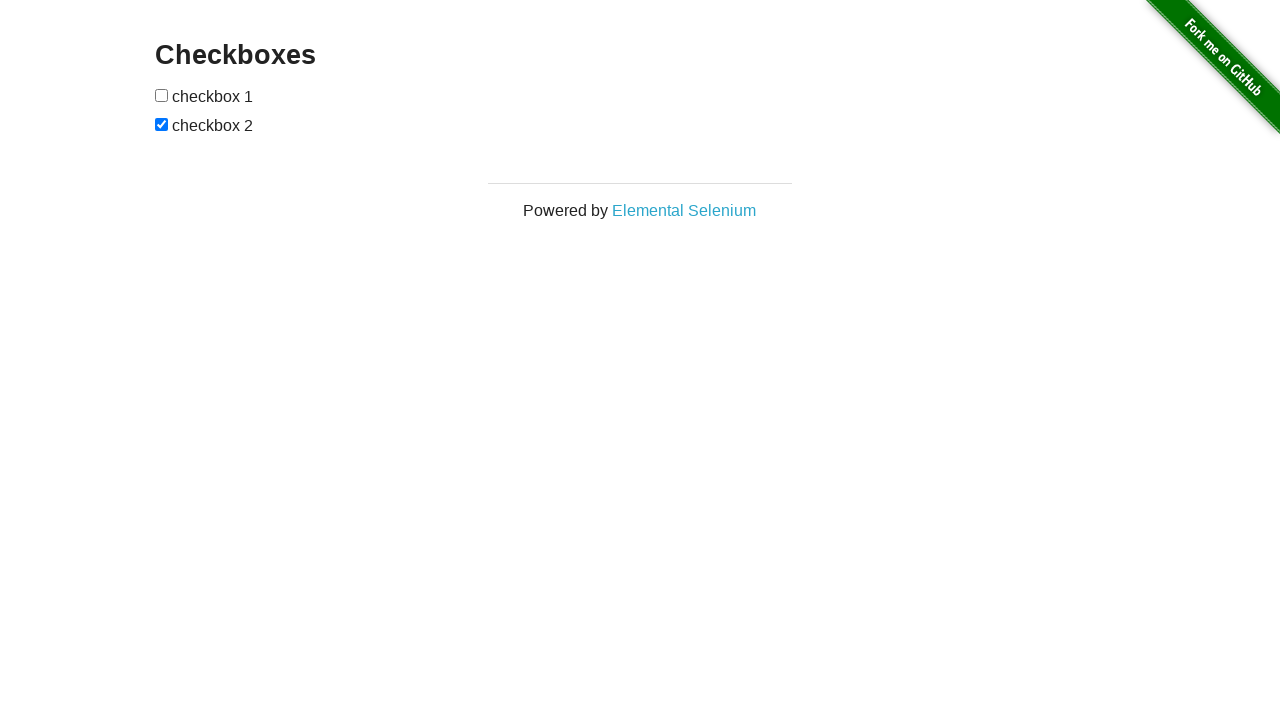

Clicked checkbox 1 at (162, 95) on xpath=.//*[@id='checkboxes']/input[1]
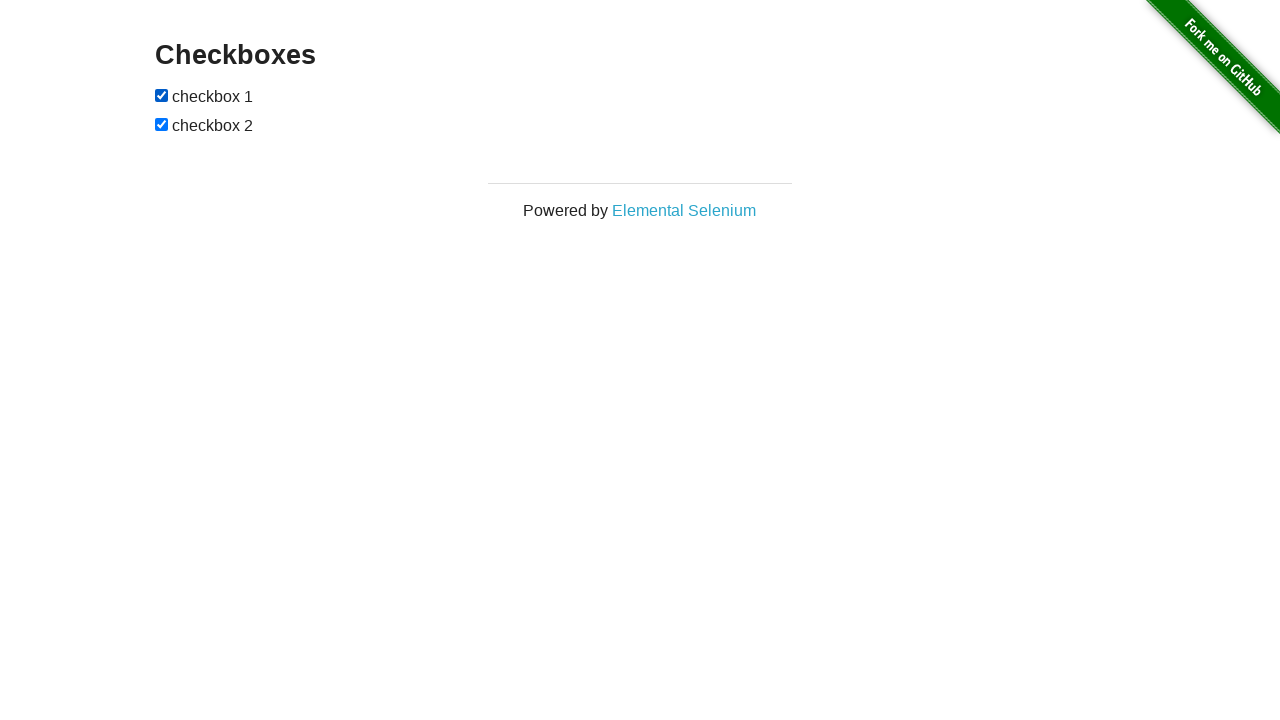

Verified checkbox 1 is now checked after clicking
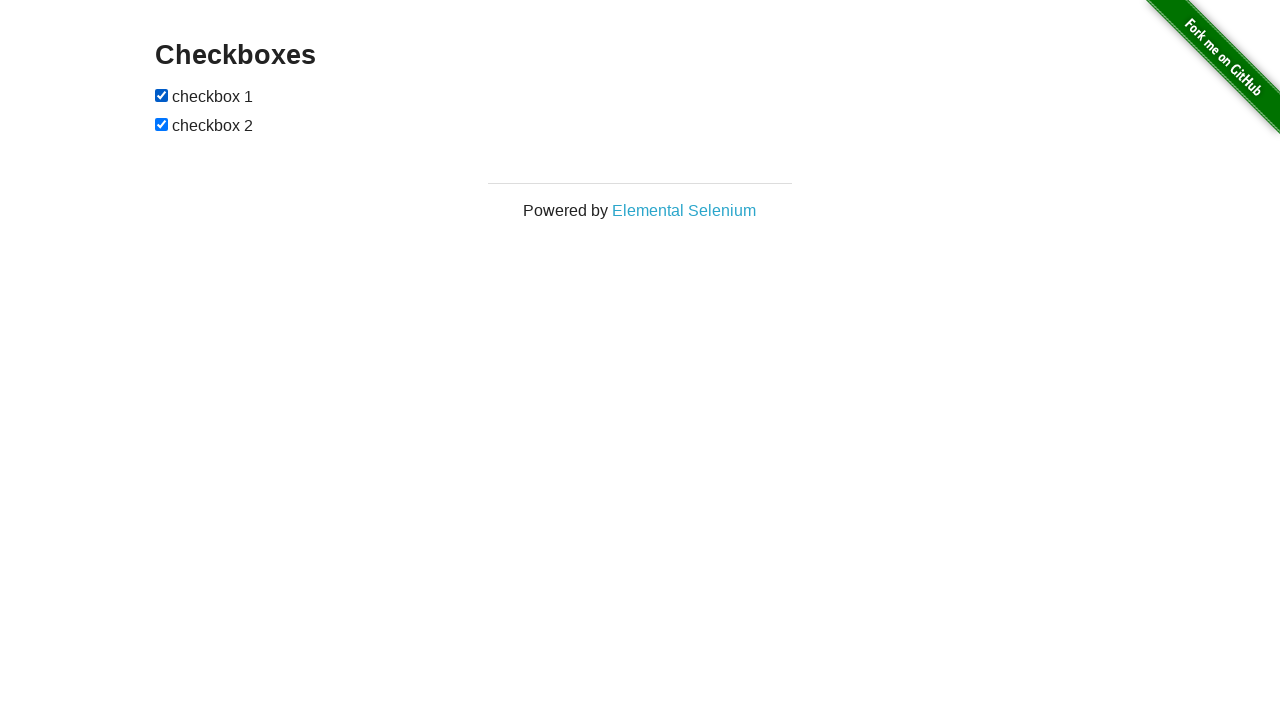

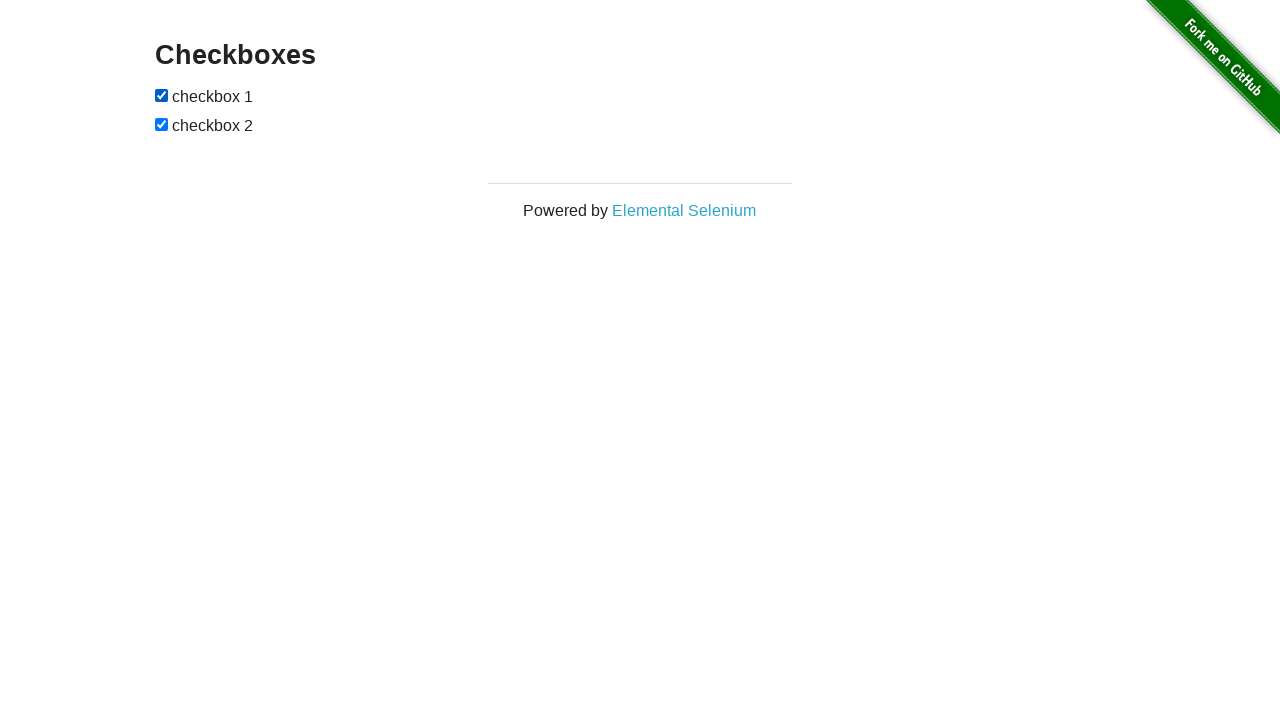